Tests drag and drop functionality by dragging an element from source to target position within an iframe

Starting URL: https://jqueryui.com/droppable/

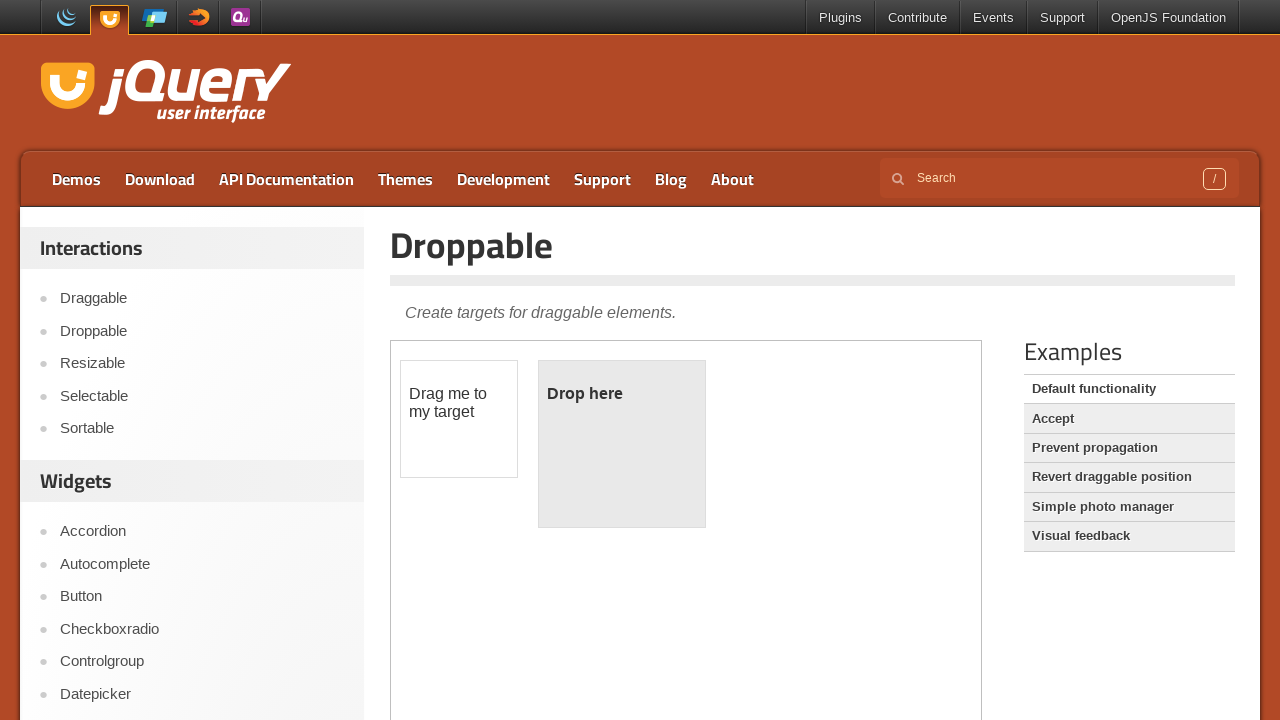

Navigated to jQuery UI droppable demo page
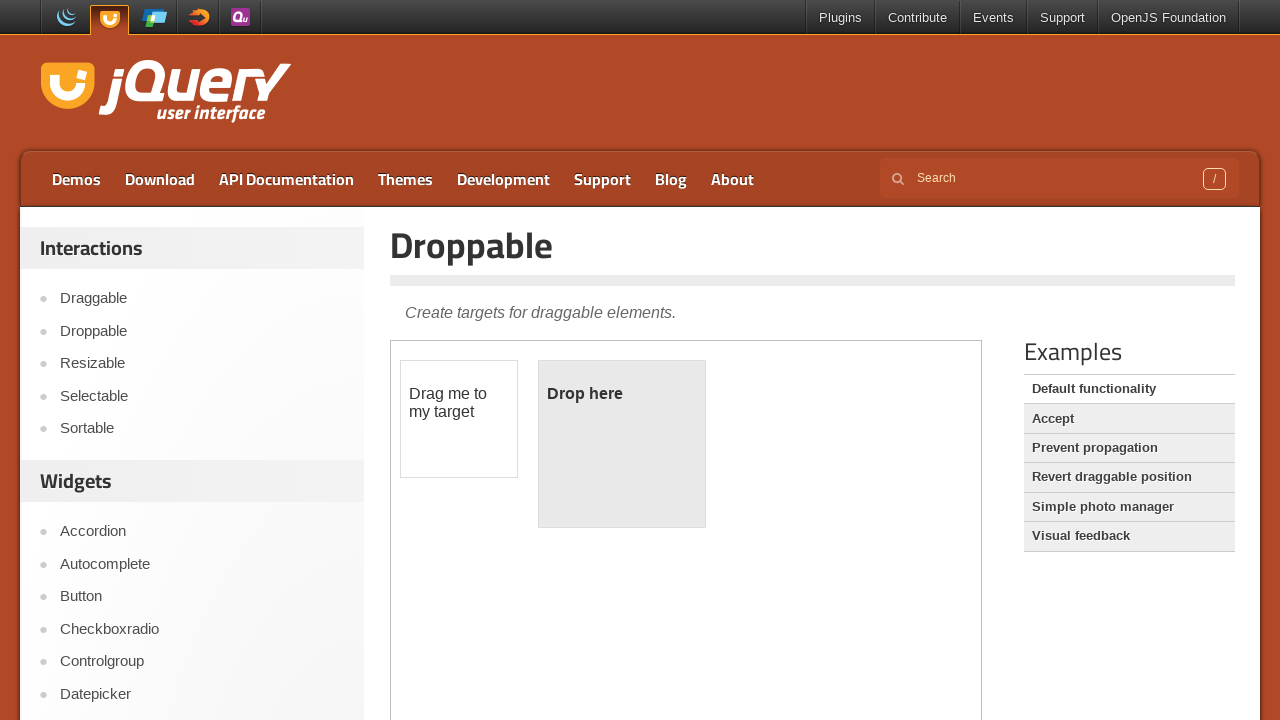

Located iframe containing drag and drop demo
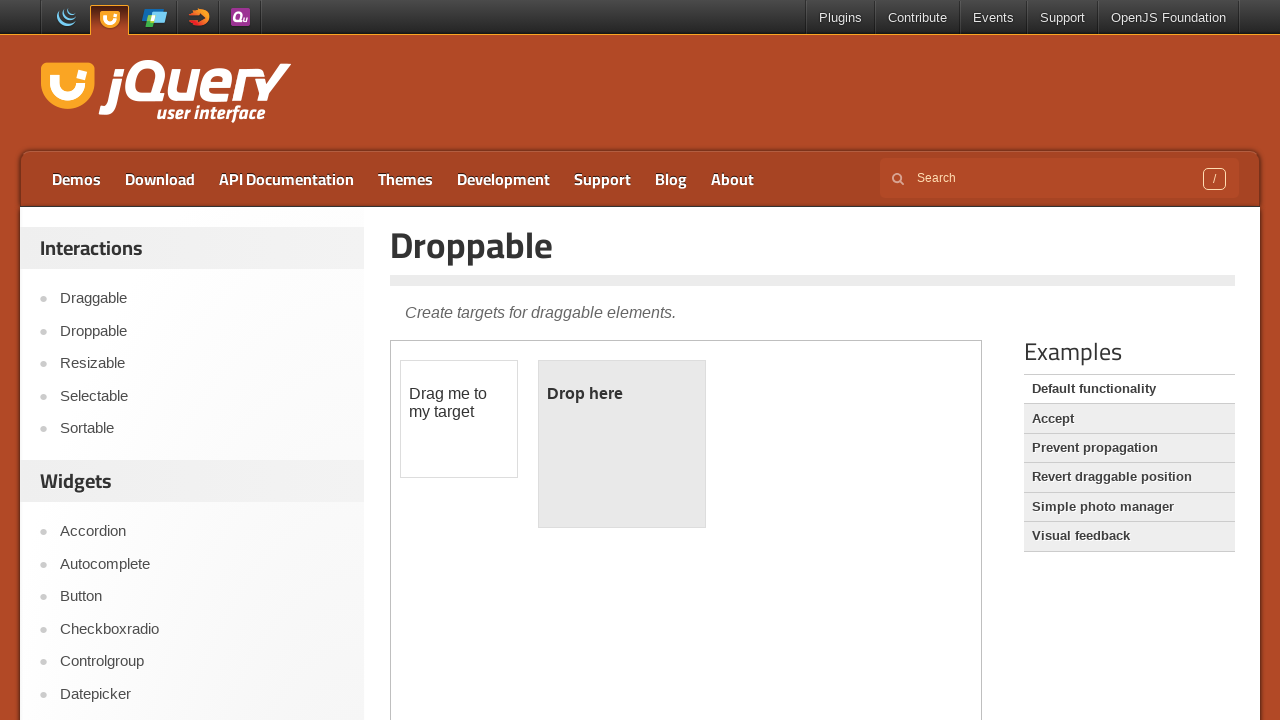

Located draggable source element within iframe
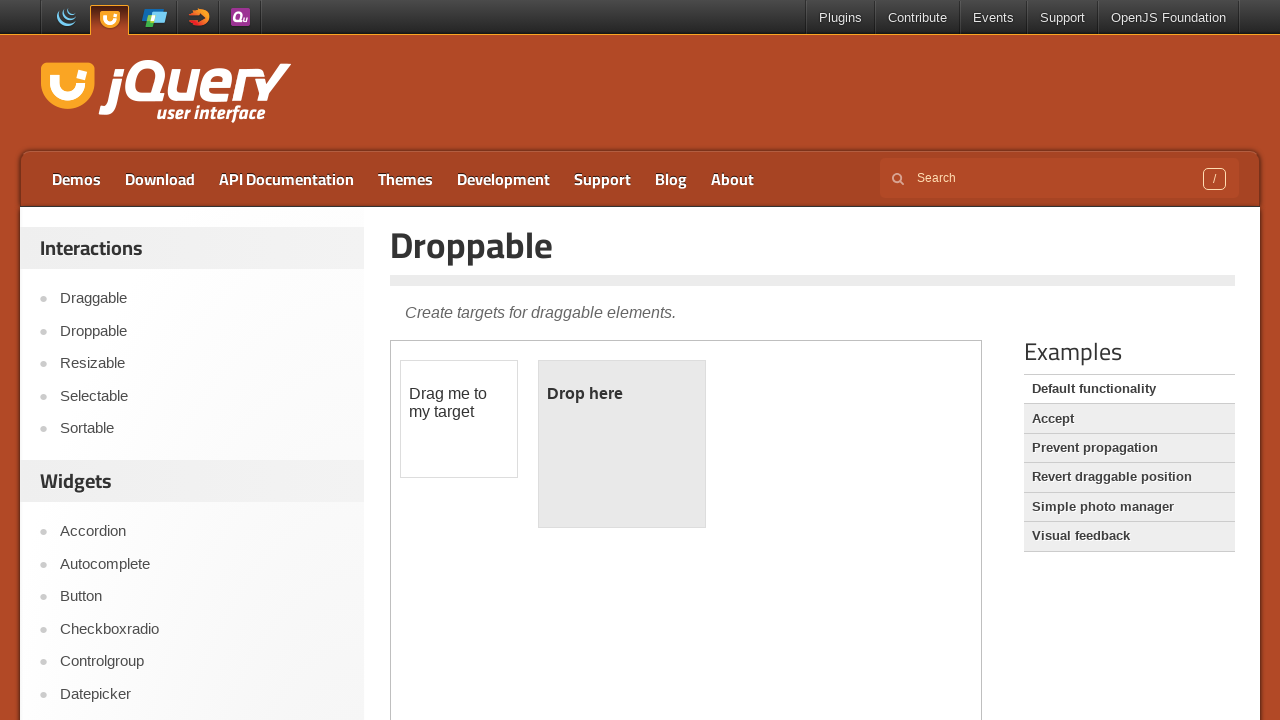

Located droppable target element within iframe
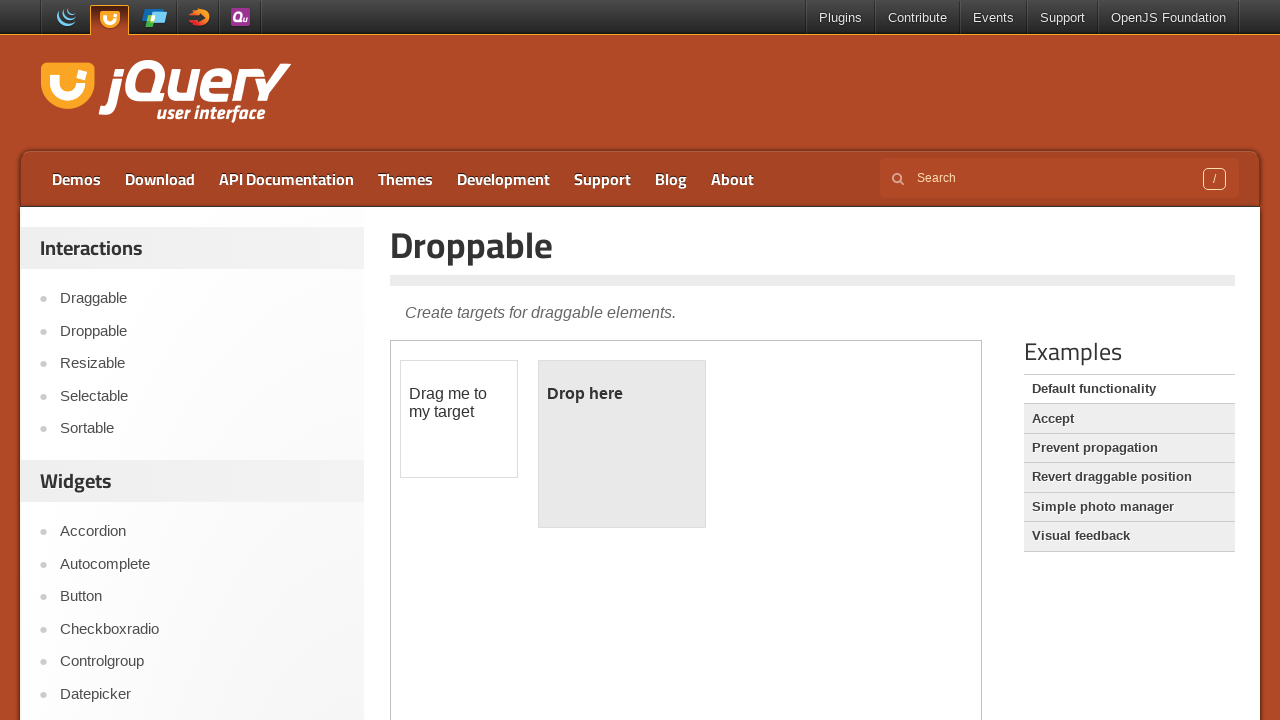

Dragged element from source to target position at (622, 444)
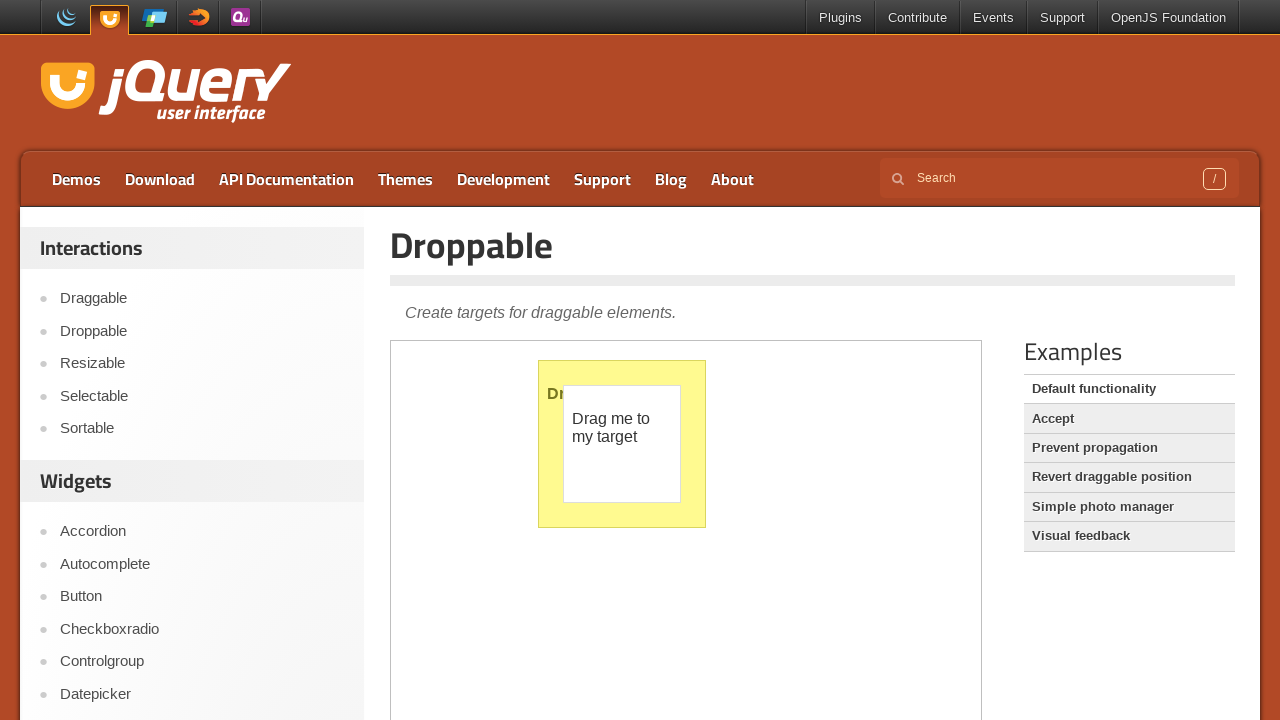

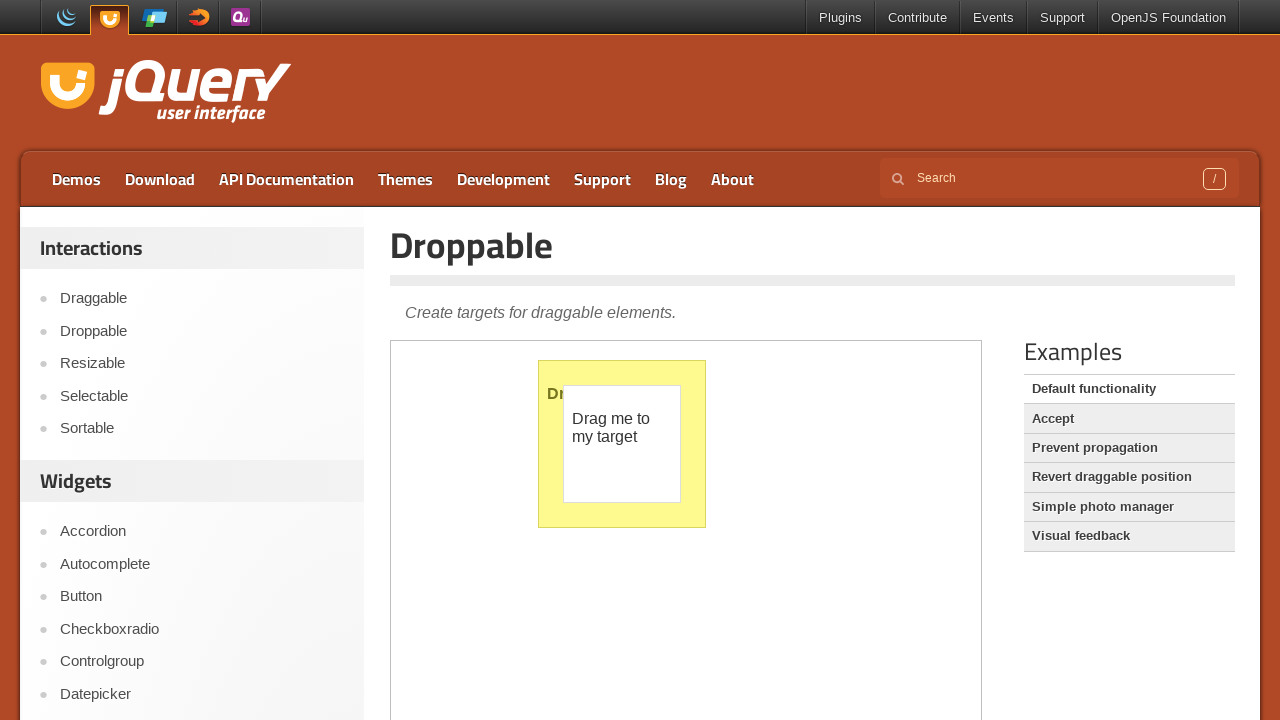